Tests cursor idle detection by moving the mouse and then waiting for idle state to trigger

Starting URL: https://wake.fail

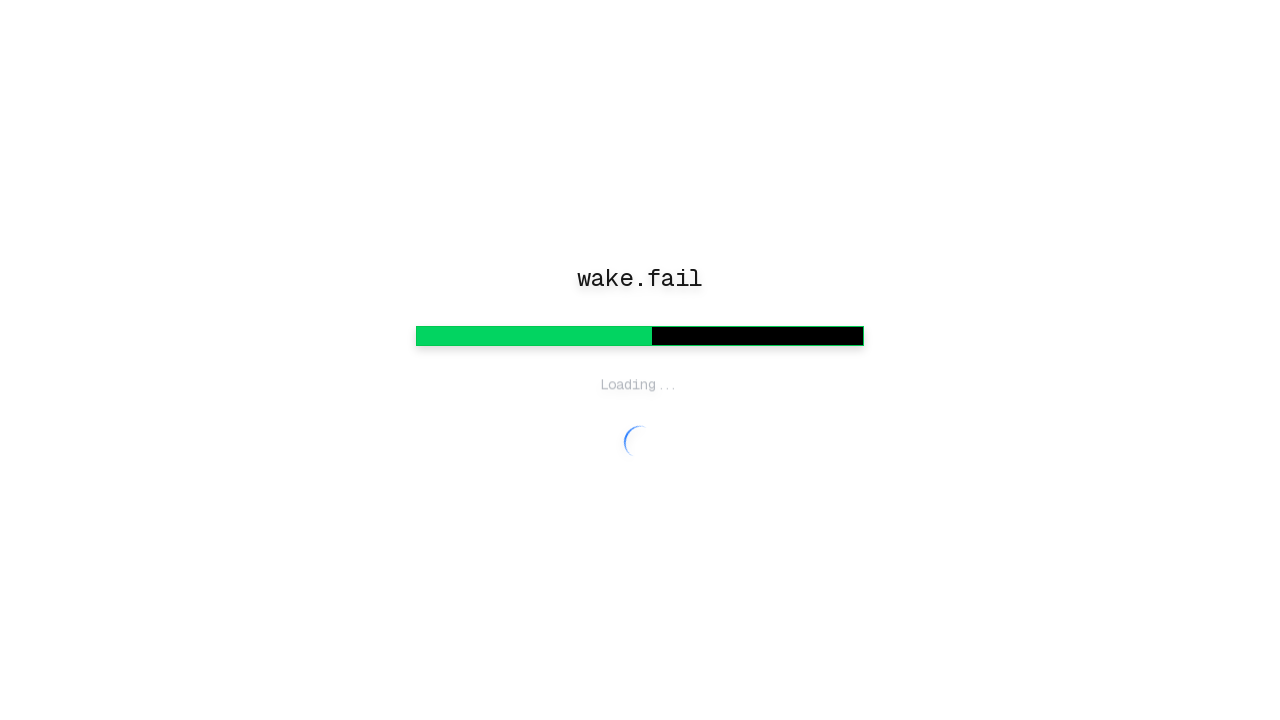

Waited for page to reach networkidle state
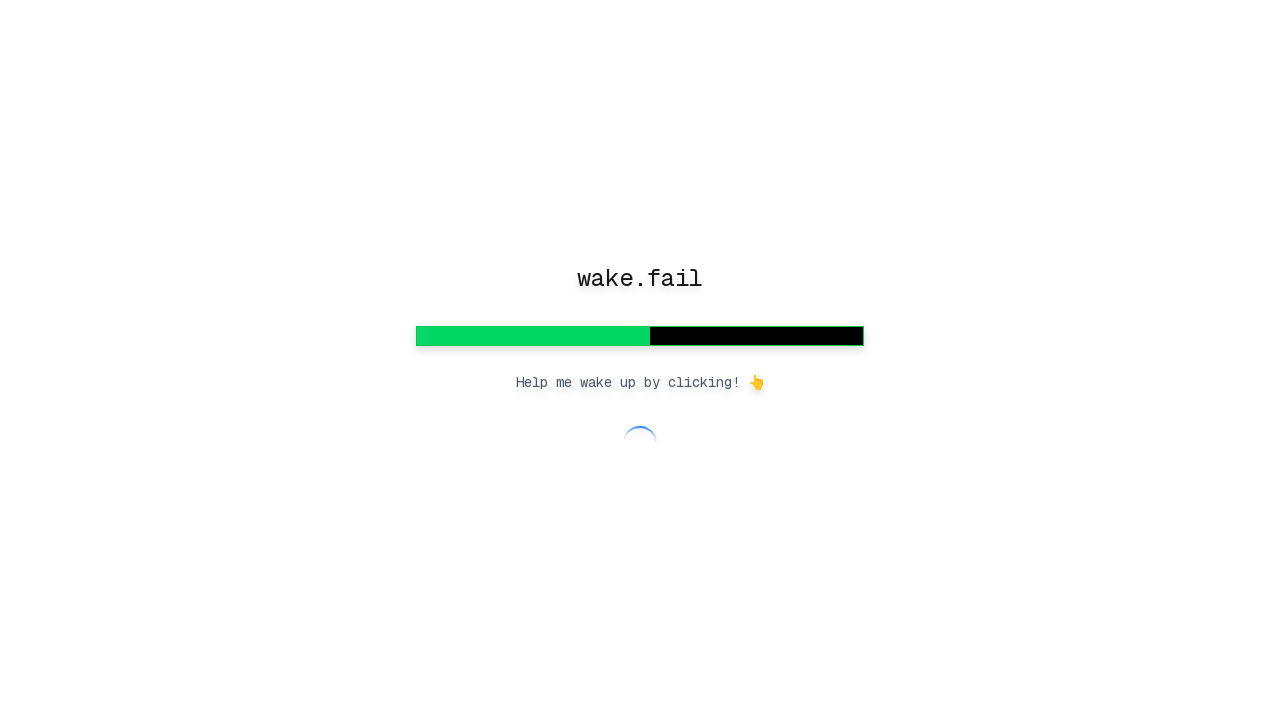

Waited 3 seconds for interactive features to initialize
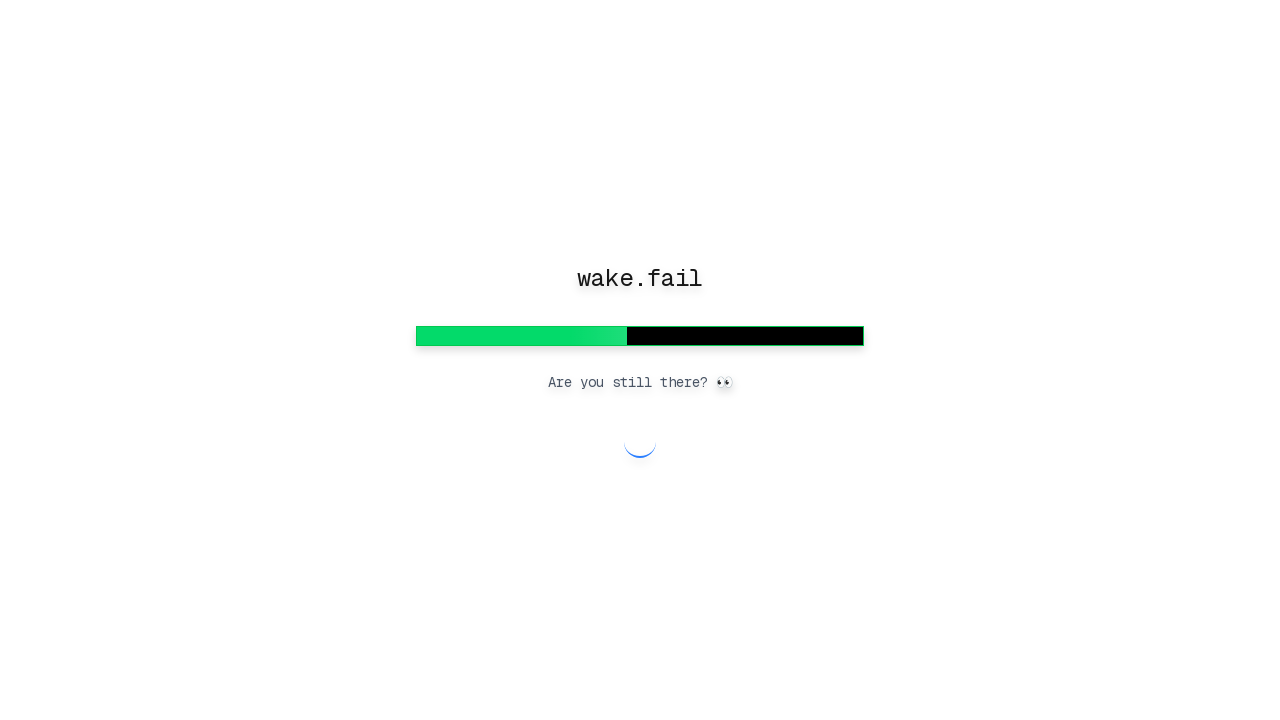

Moved mouse to position (100, 100) to prevent starting in idle state at (100, 100)
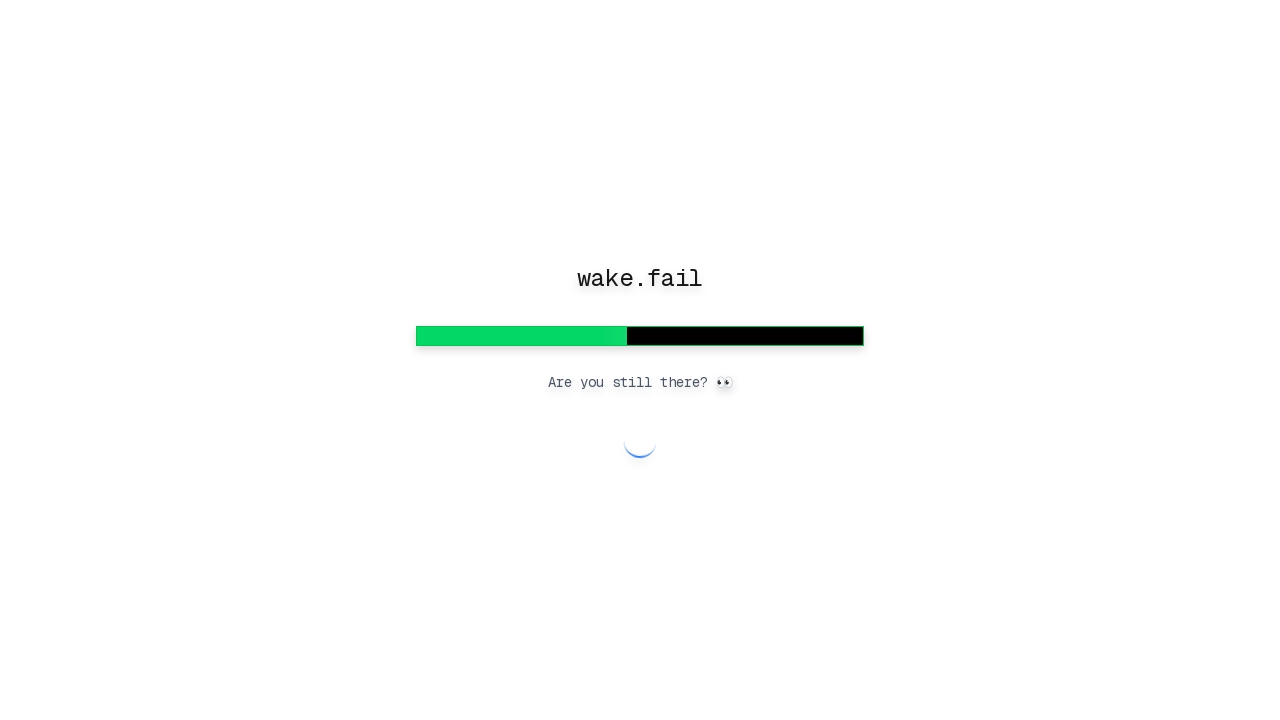

Waited 6 seconds for cursor idle detection to trigger
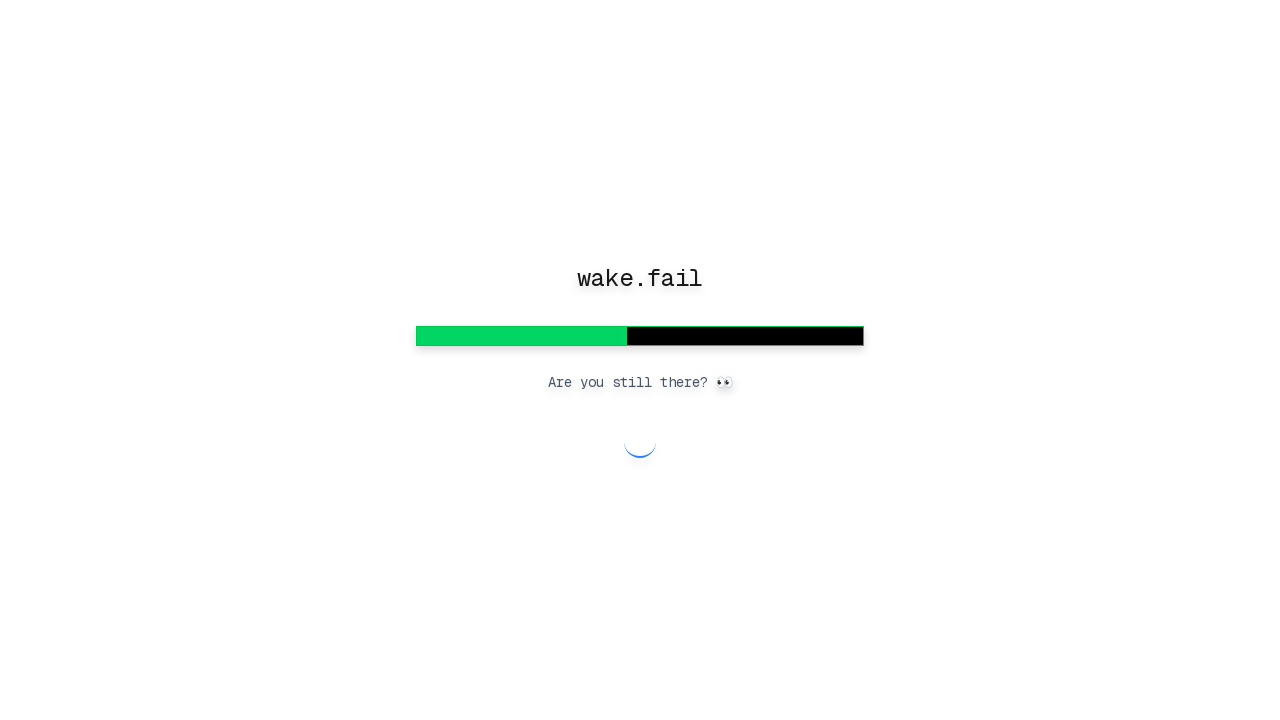

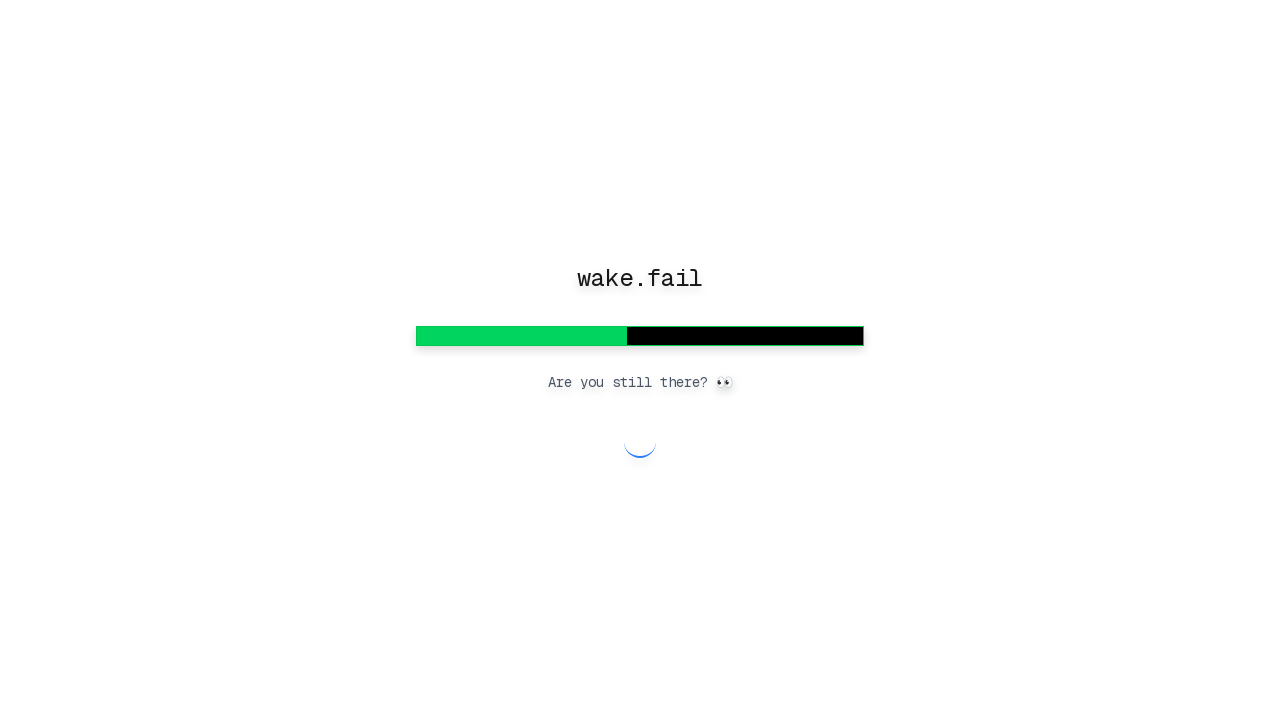